Tests browser window handling by clicking a link that opens a new window, then switching back to the parent window and verifying content on both windows.

Starting URL: https://the-internet.herokuapp.com/windows

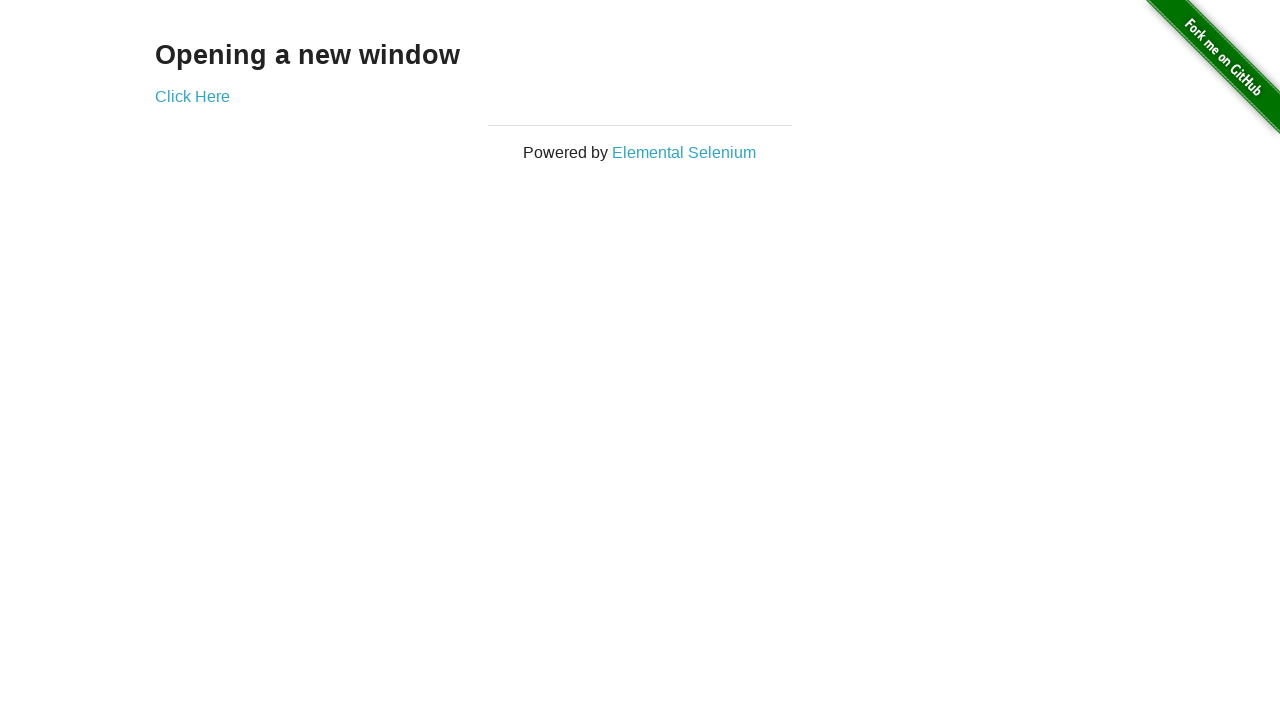

Clicked 'Click Here' link to open new window at (192, 96) on text=Click Here
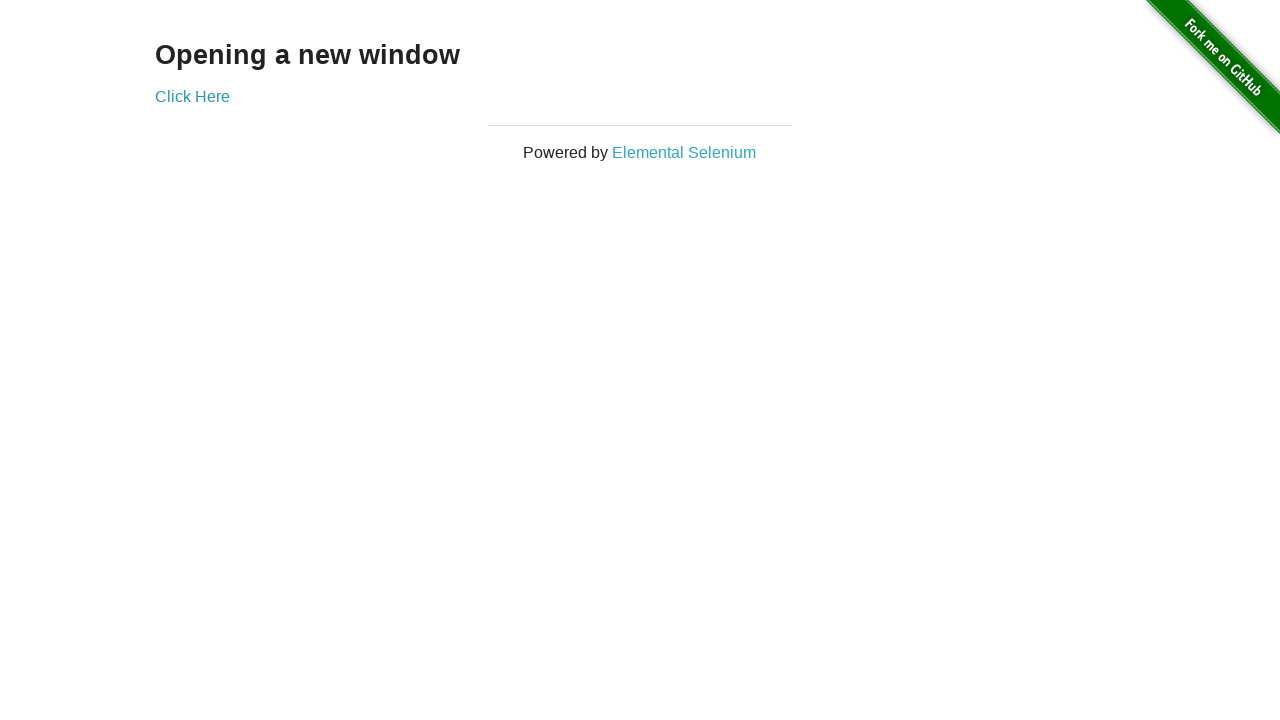

Captured new window/page object
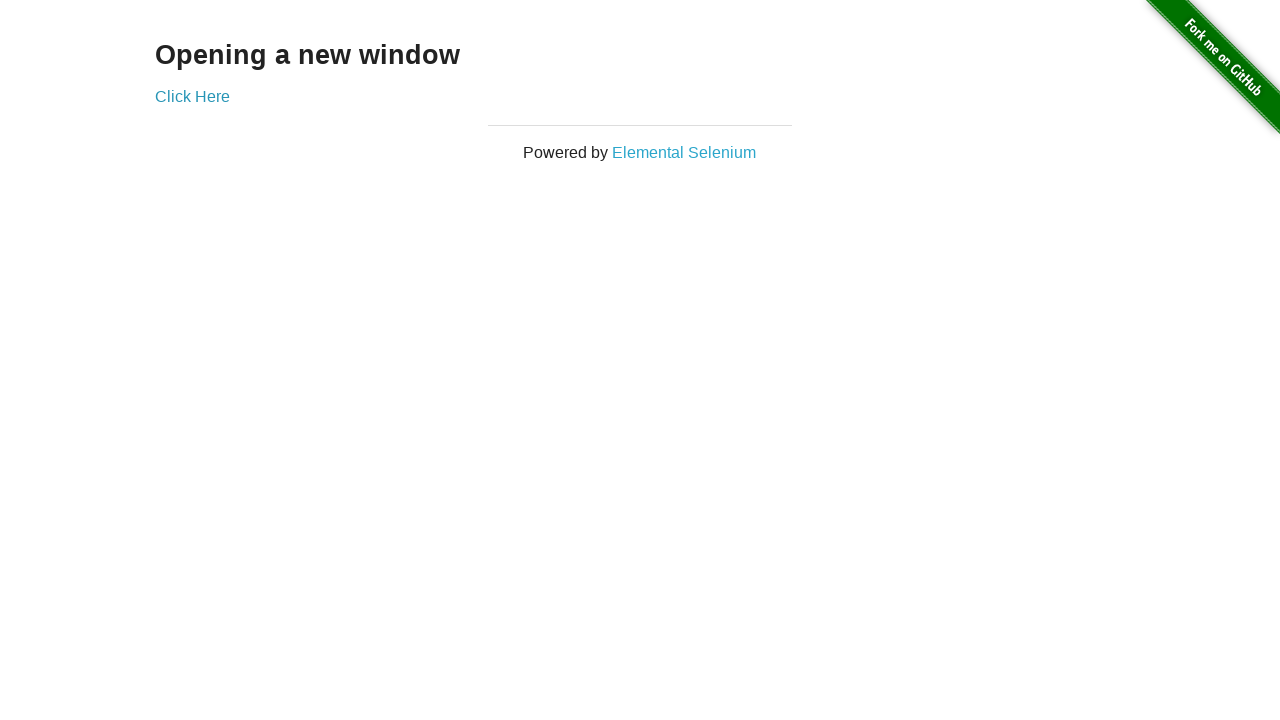

New window loaded and content verified
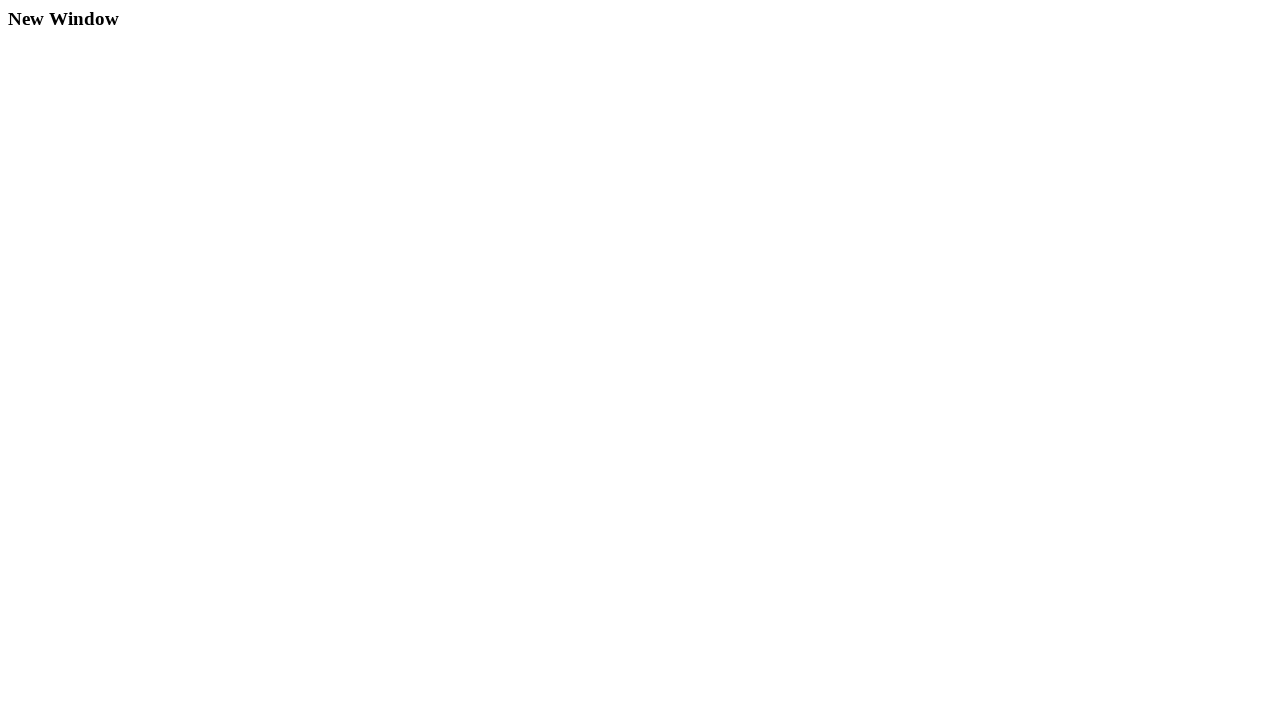

Switched focus back to parent window
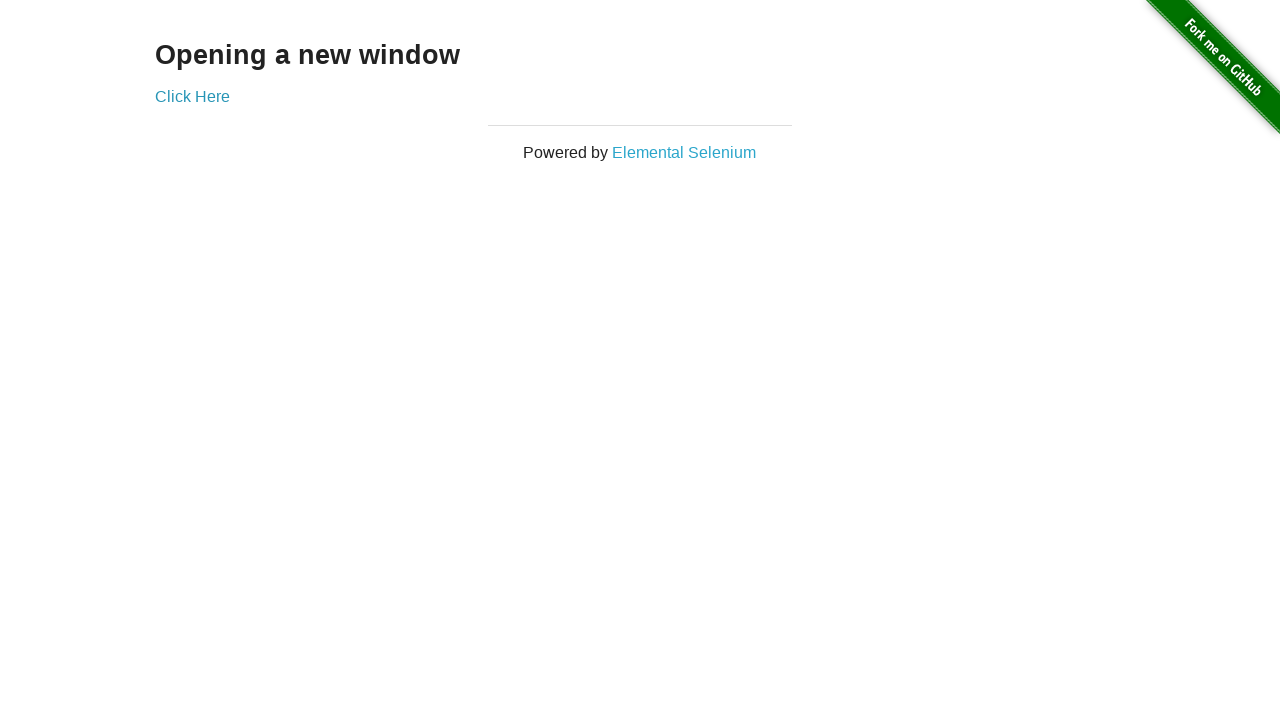

Verified parent window heading text 'Opening a new window' exists
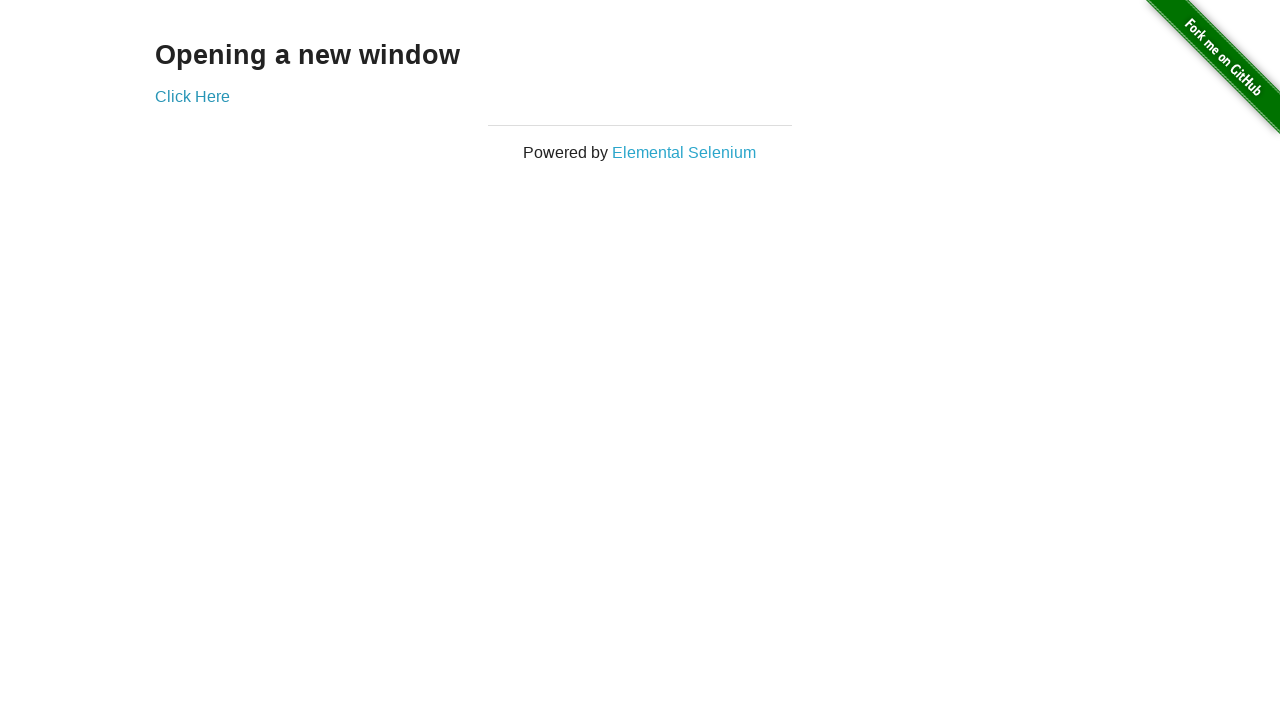

Closed child window
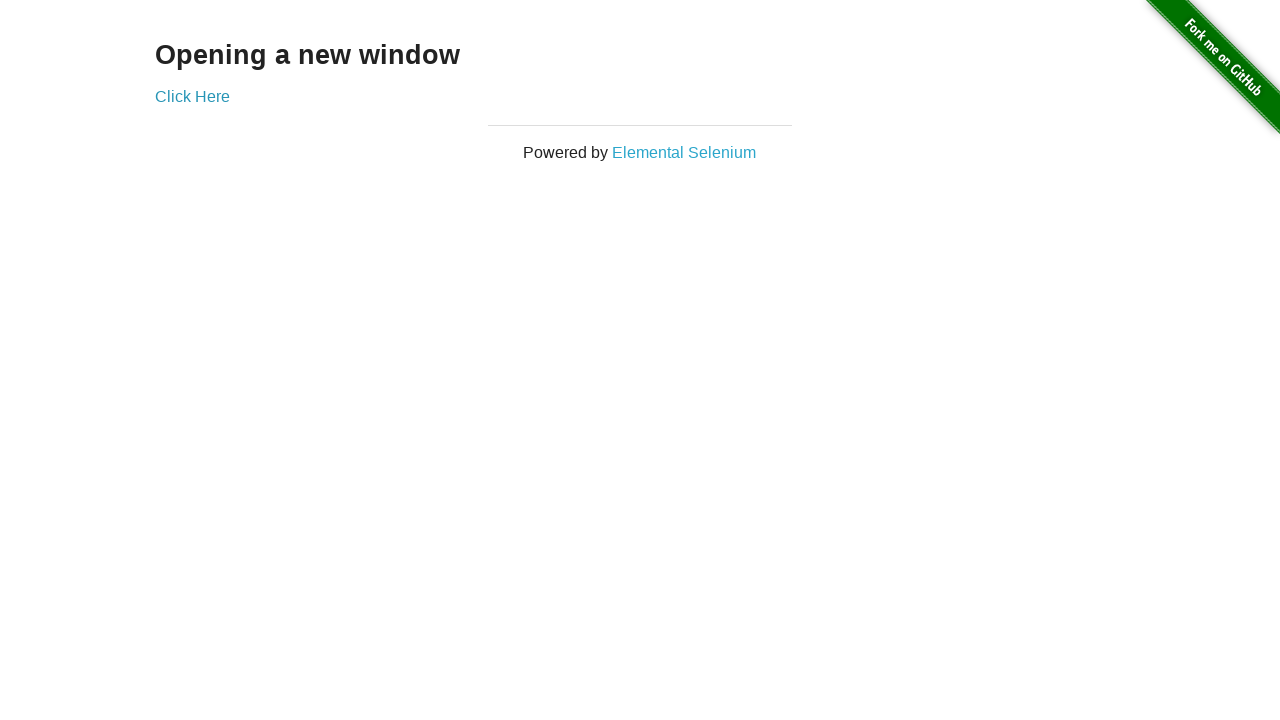

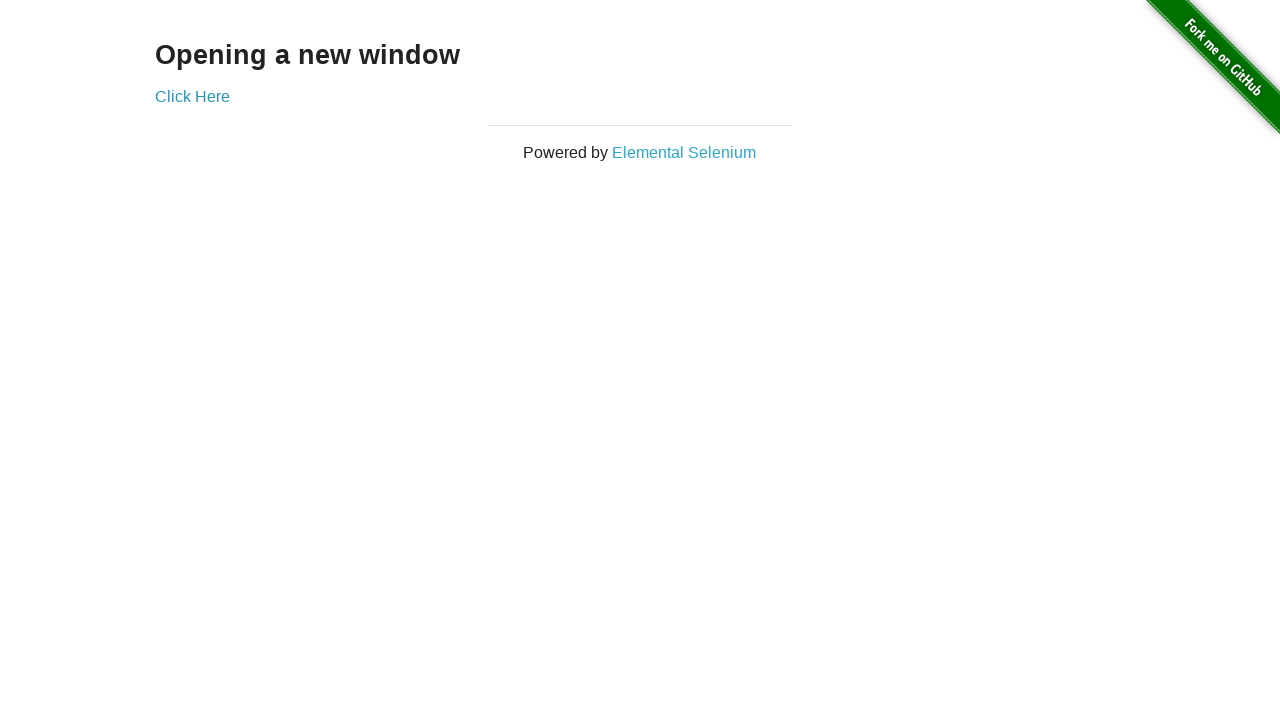